Tests that adding a duplicate doctor shows an appropriate error alert

Starting URL: https://sitetc1kaykywaleskabreno.vercel.app/admin

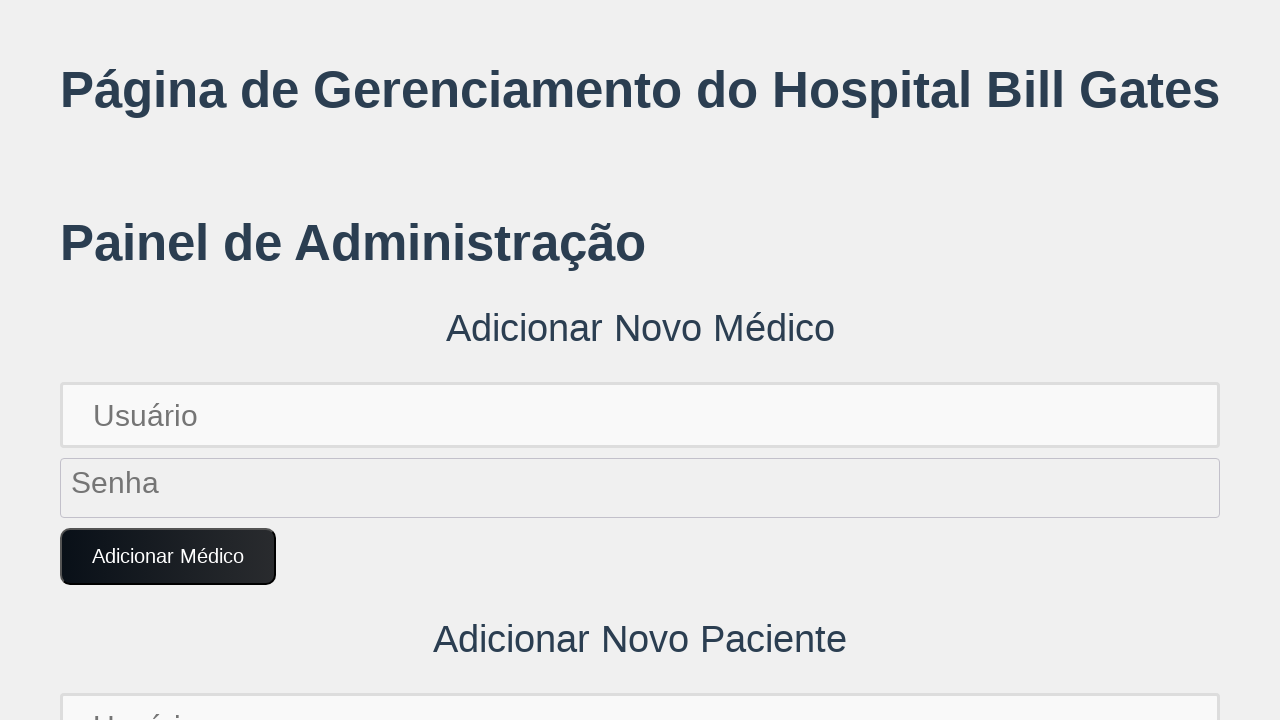

Set up dialog handler to capture alerts
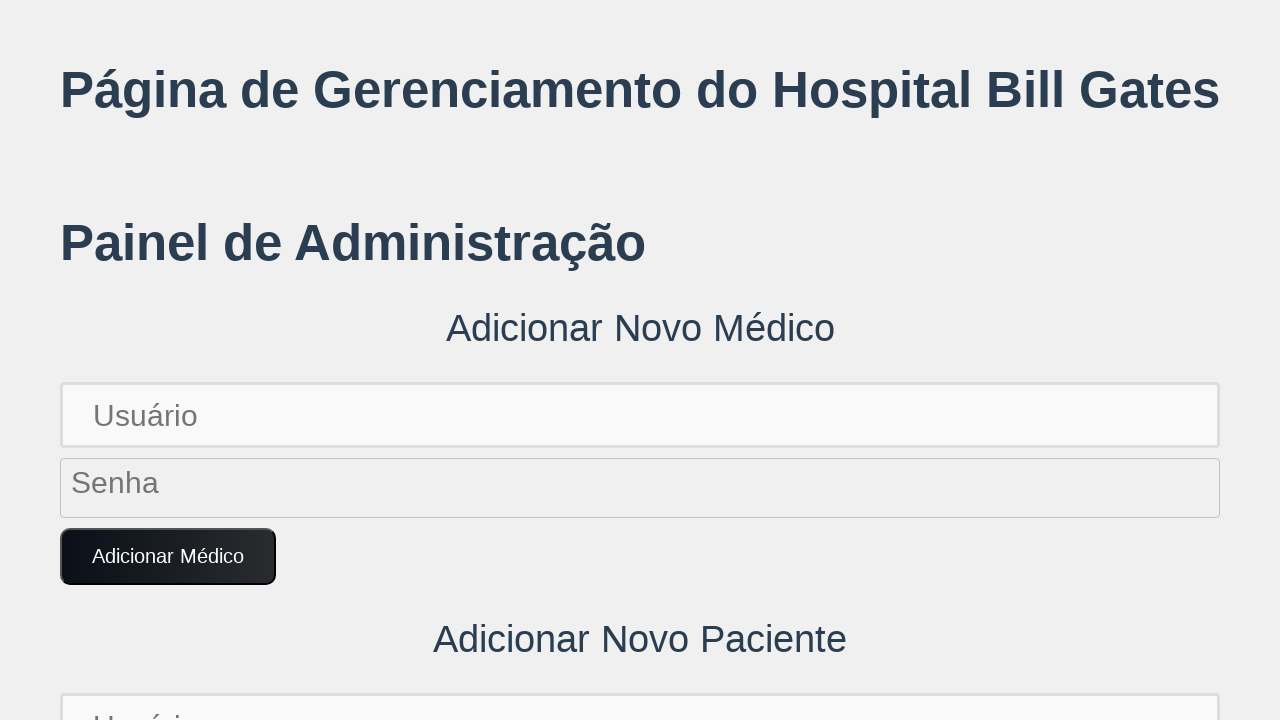

Filled username field with 'diana.green123' on input[placeholder='Usuário']
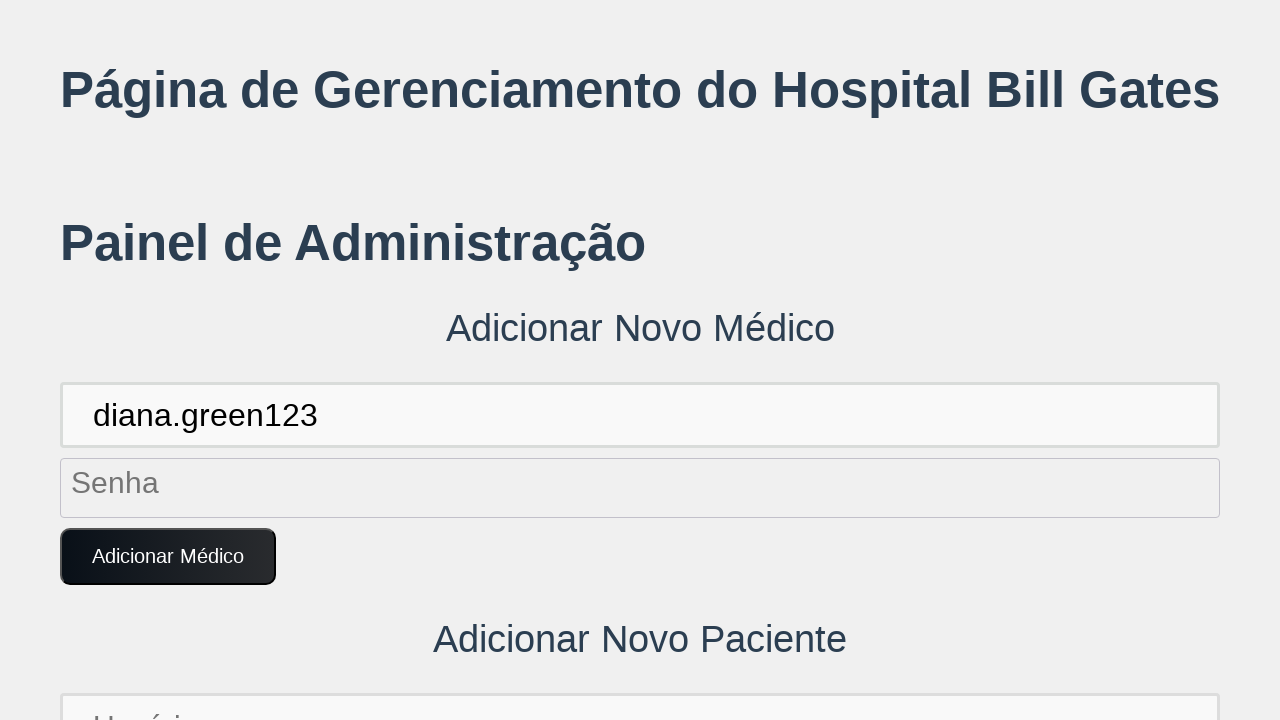

Filled password field with 'DianaPass123!' on input[placeholder='Senha']
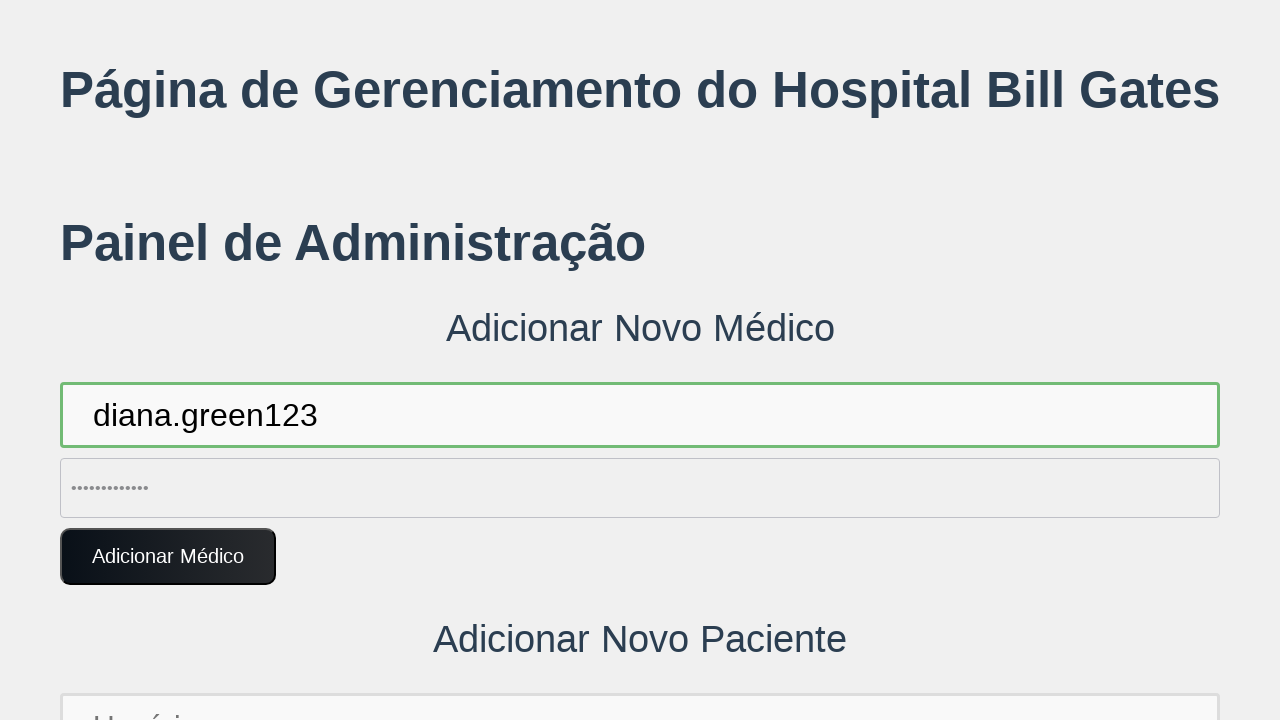

Clicked 'Adicionar Médico' button to add duplicate doctor at (168, 557) on button:text('Adicionar Médico')
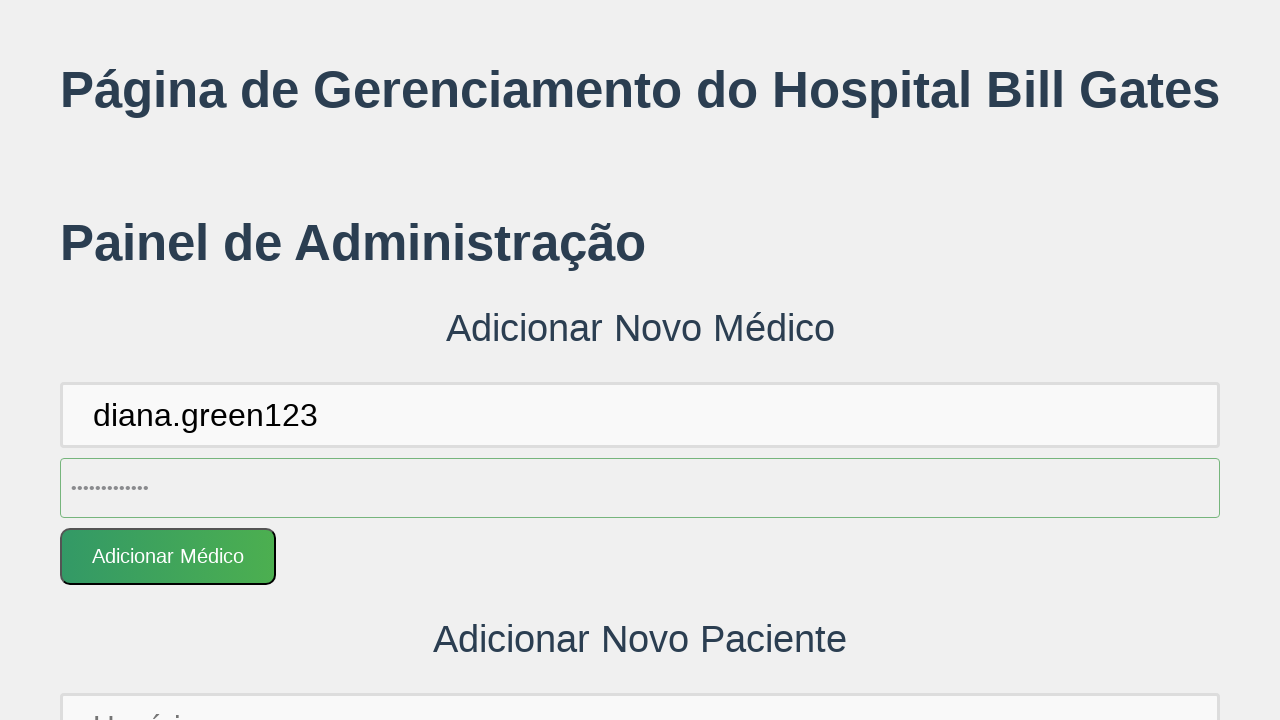

Waited 2 seconds for error alert to be processed
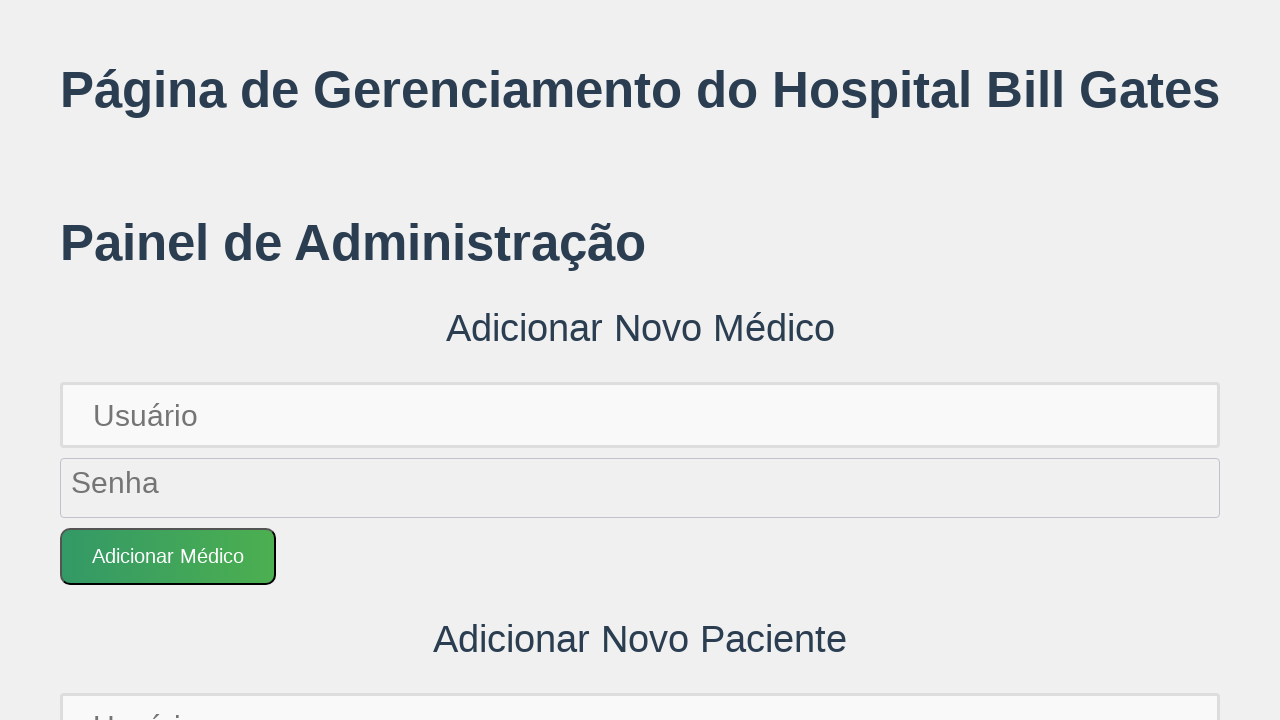

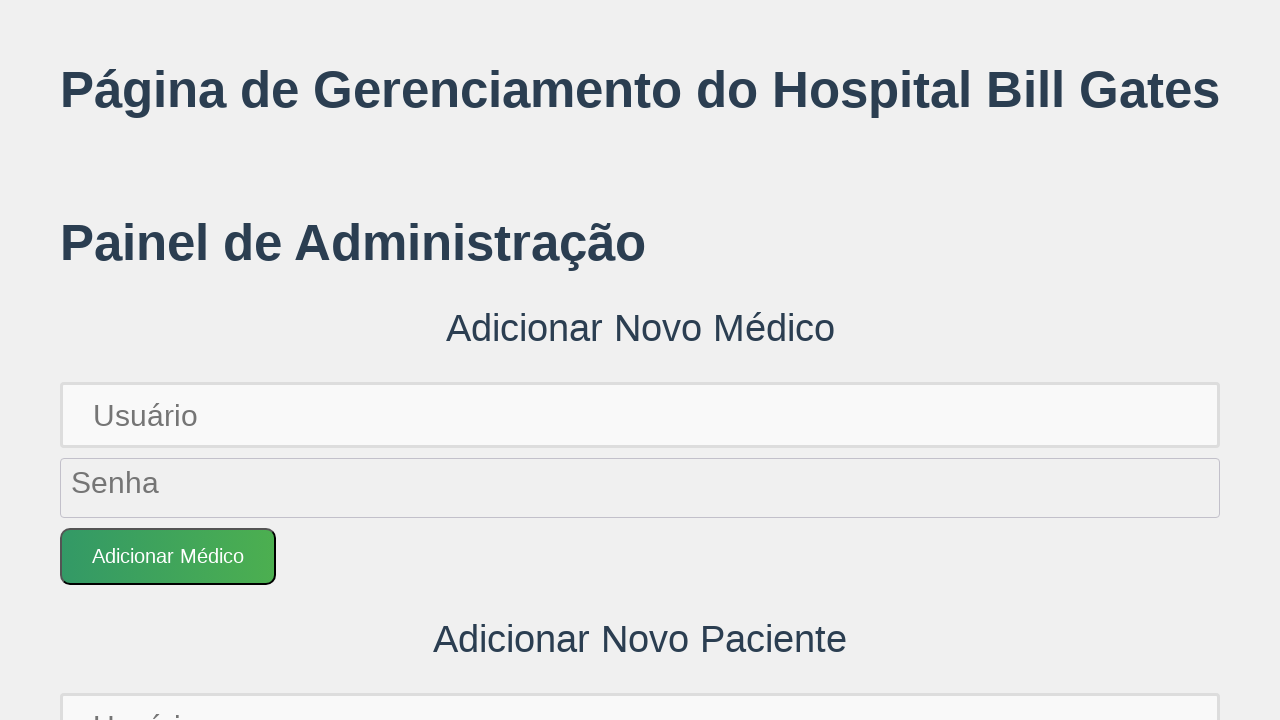